Tests adding a new book by navigating to the add book form, filling in title and author, submitting, then verifying the book appears in the catalog.

Starting URL: https://tap-ht24-testverktyg.github.io/exam-template/

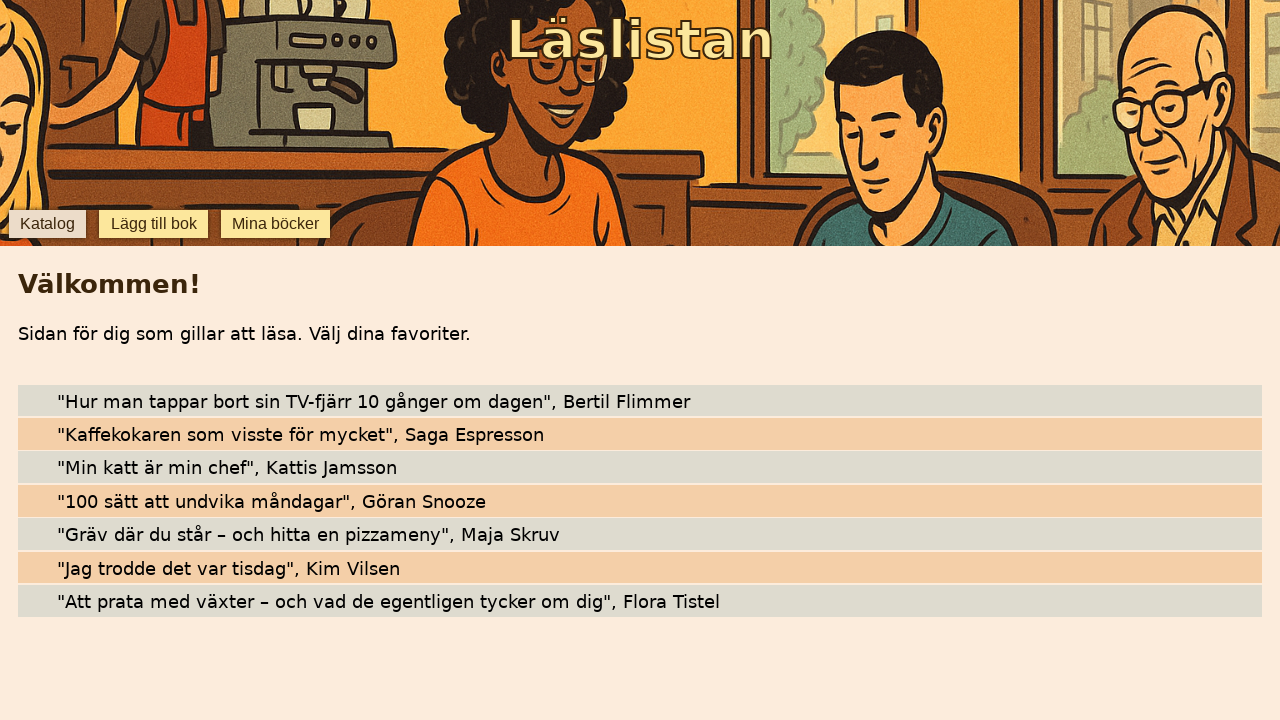

Clicked 'Lägg till bok' button to navigate to add book form at (154, 224) on internal:role=button[name="Lägg till bok"i]
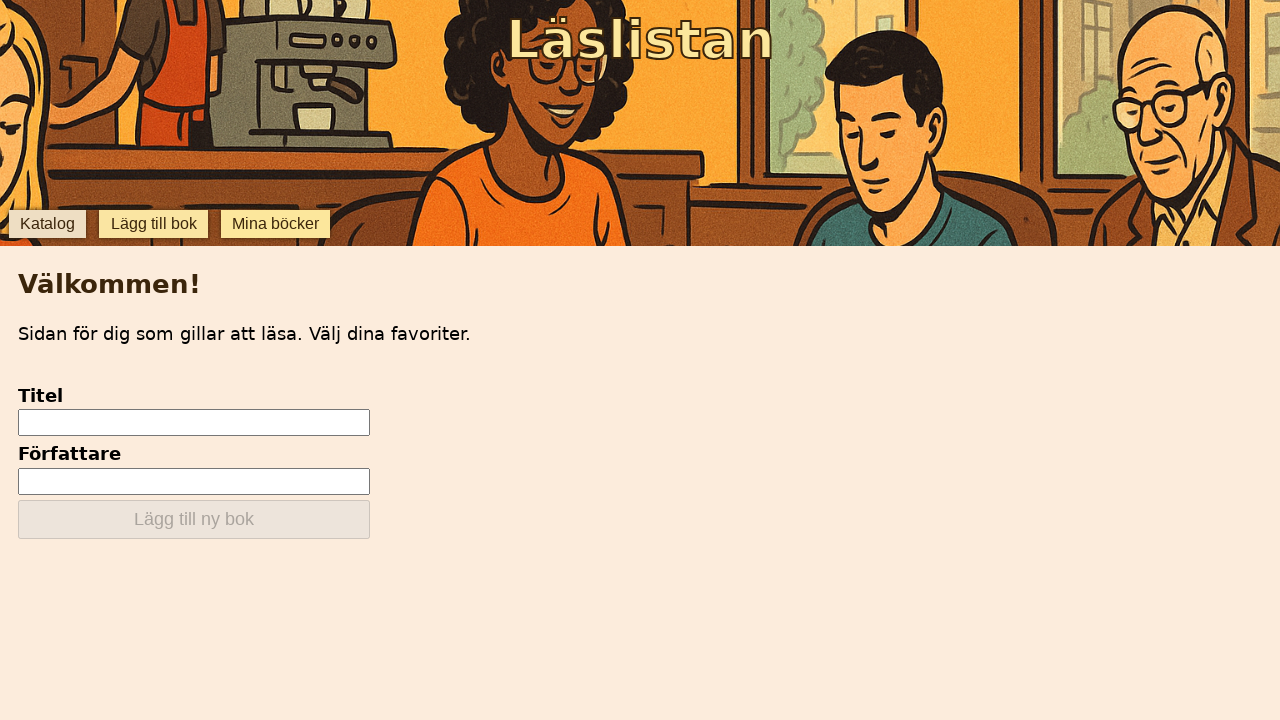

Add book form loaded and 'Titel' label is visible
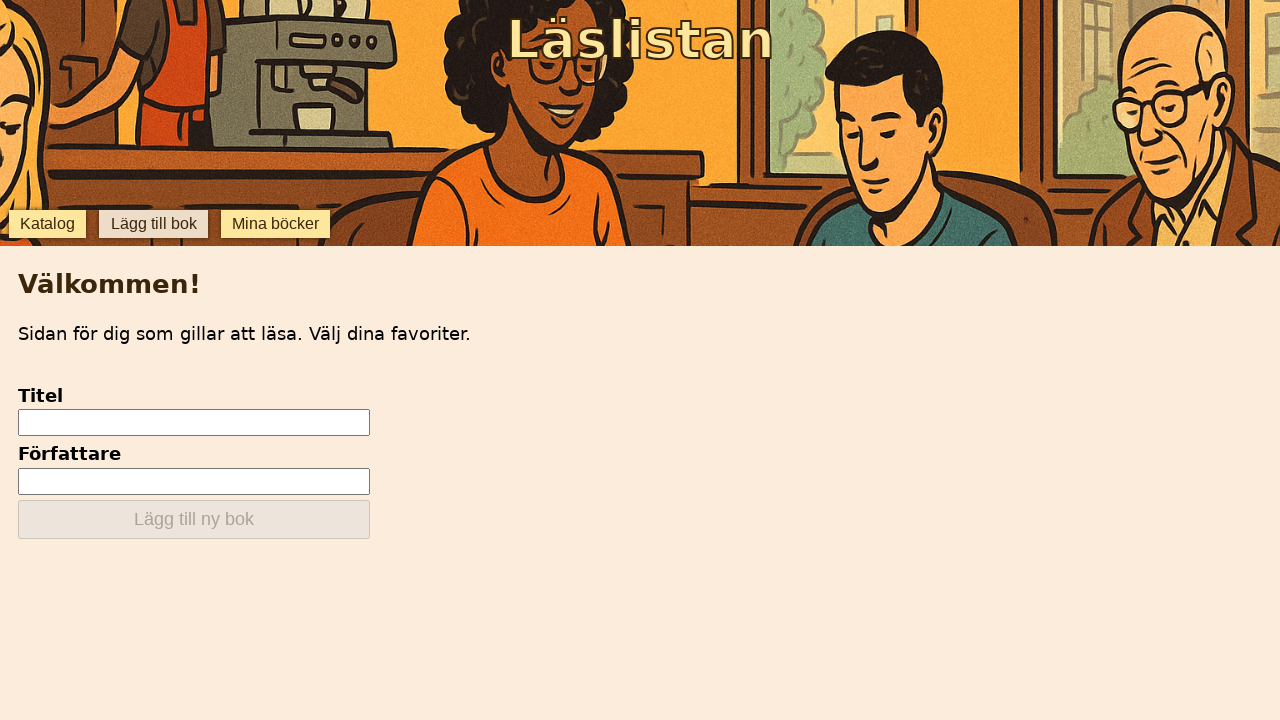

Filled title field with 'Testbok' on internal:testid=[data-testid="add-input-title"s]
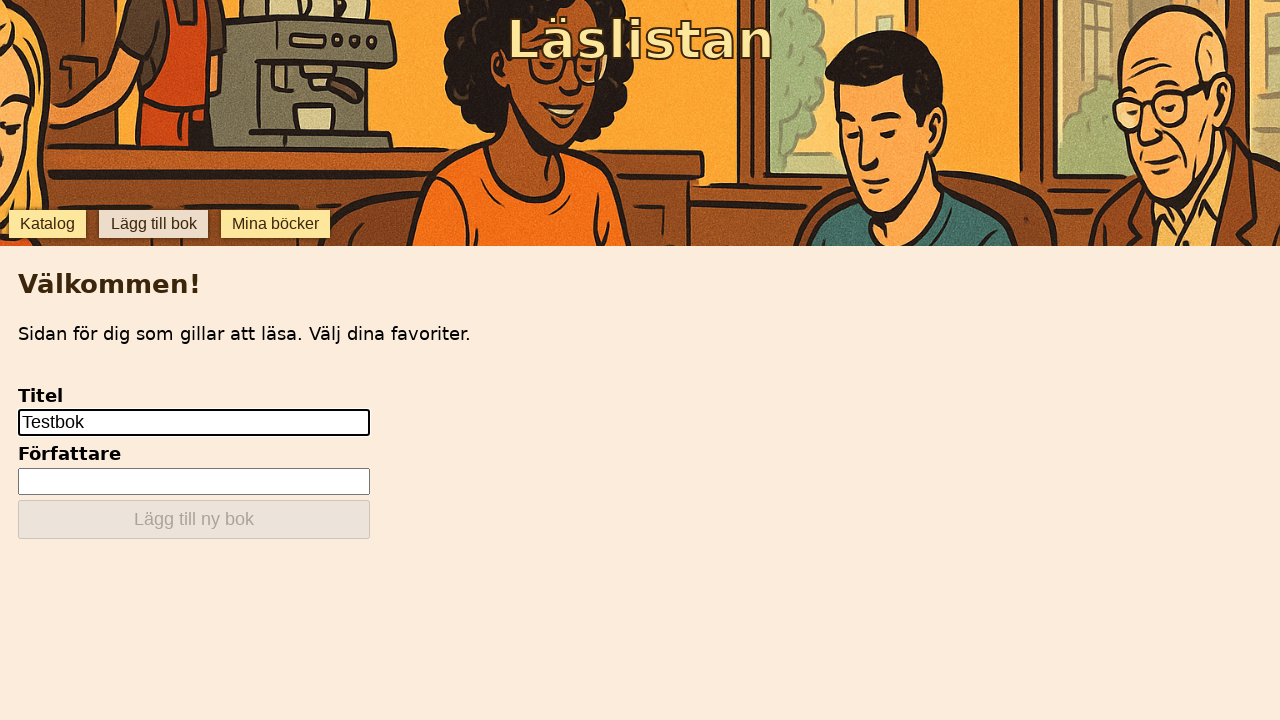

Filled author field with 'Testförfattare' on internal:testid=[data-testid="add-input-author"s]
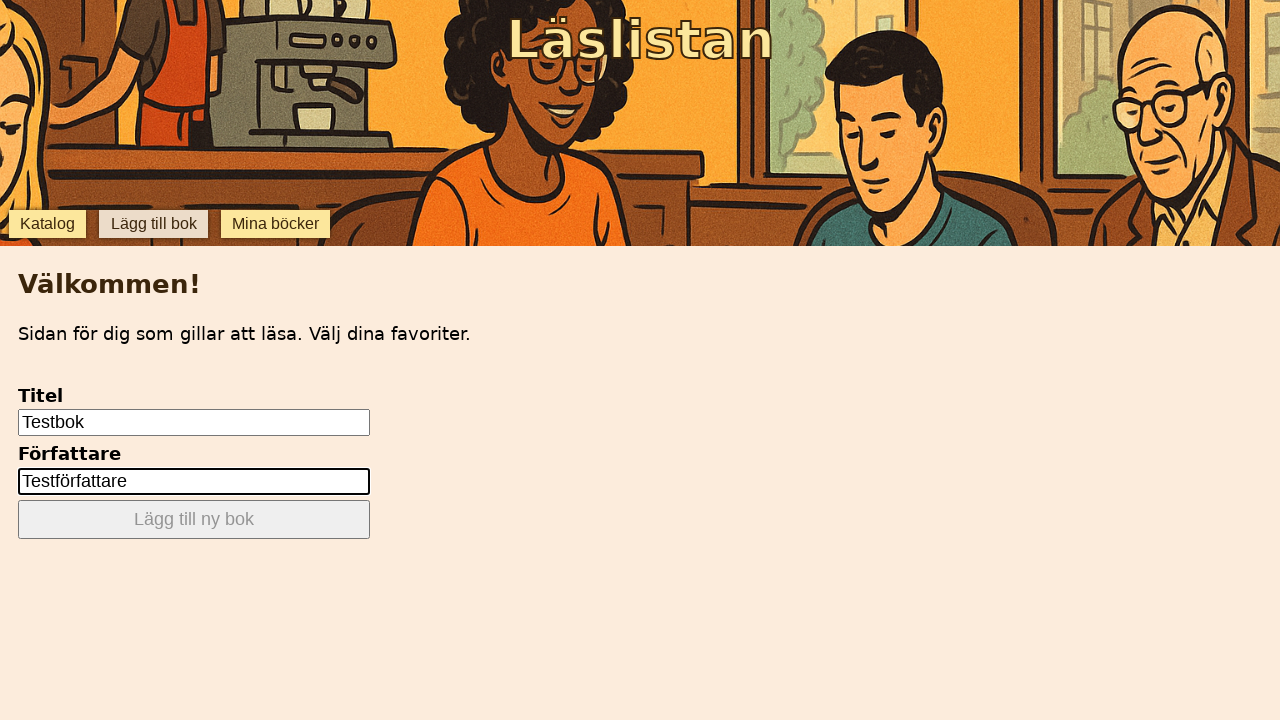

Clicked 'Lägg till ny bok' button to save the new book at (194, 520) on internal:role=button[name="Lägg till ny bok"i]
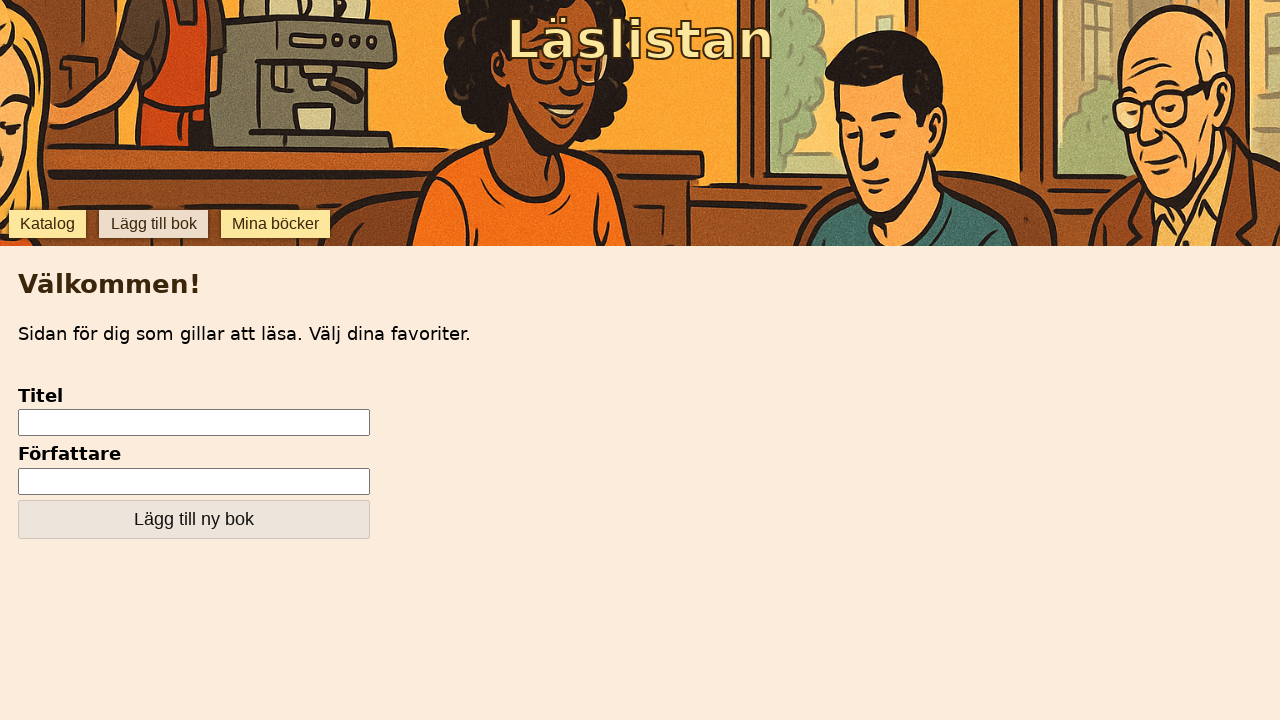

Clicked 'Katalog' button to navigate to book catalog at (47, 224) on internal:role=button[name="Katalog"i]
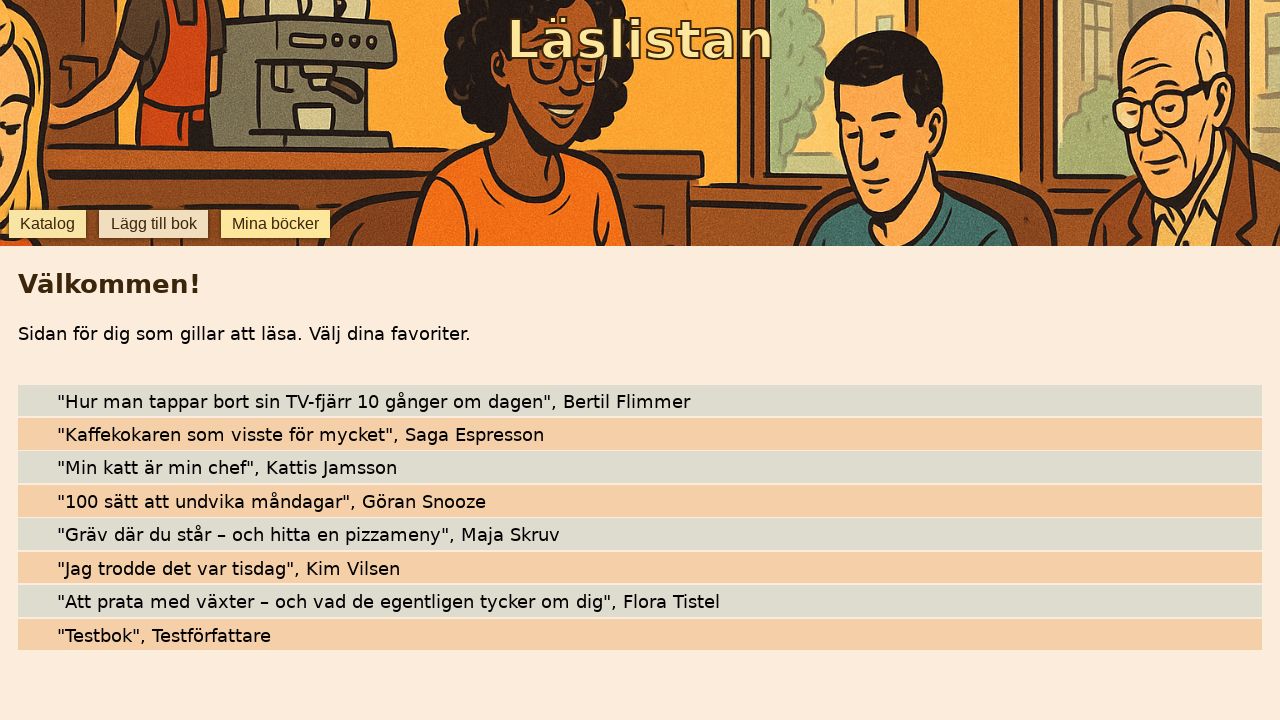

Verified book title 'Testbok' is visible in catalog
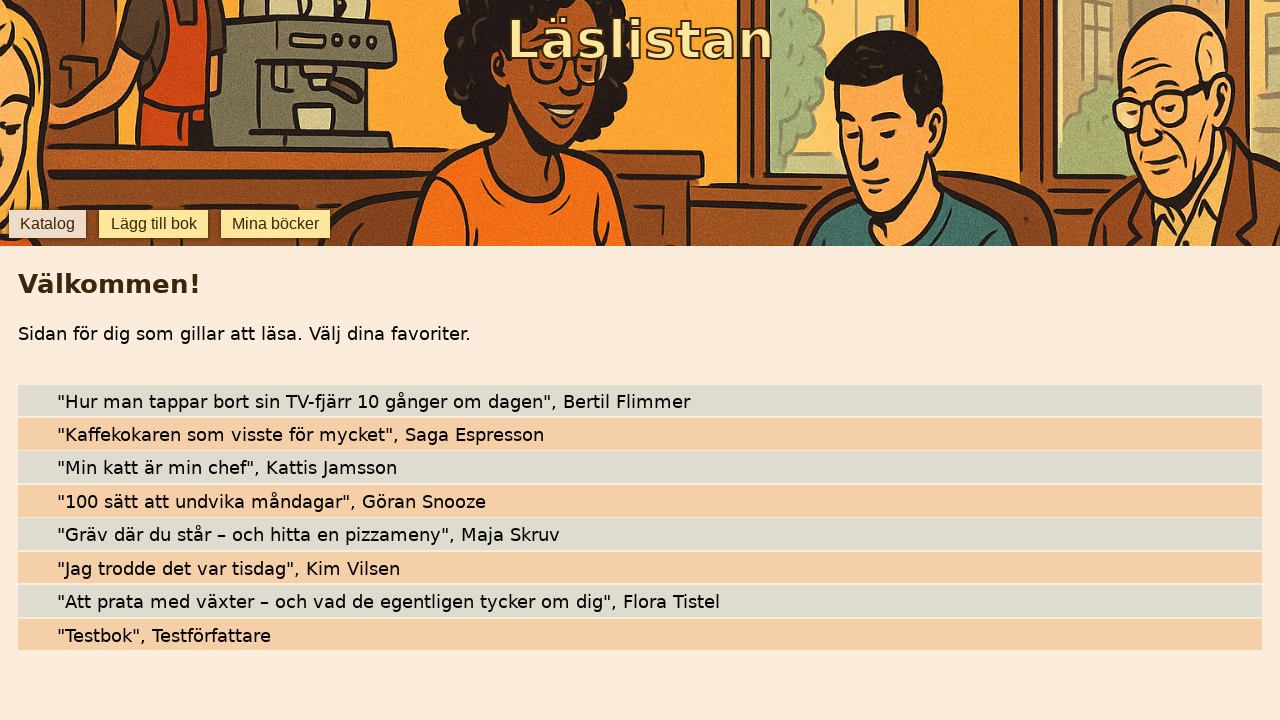

Verified author 'Testförfattare' is visible in catalog
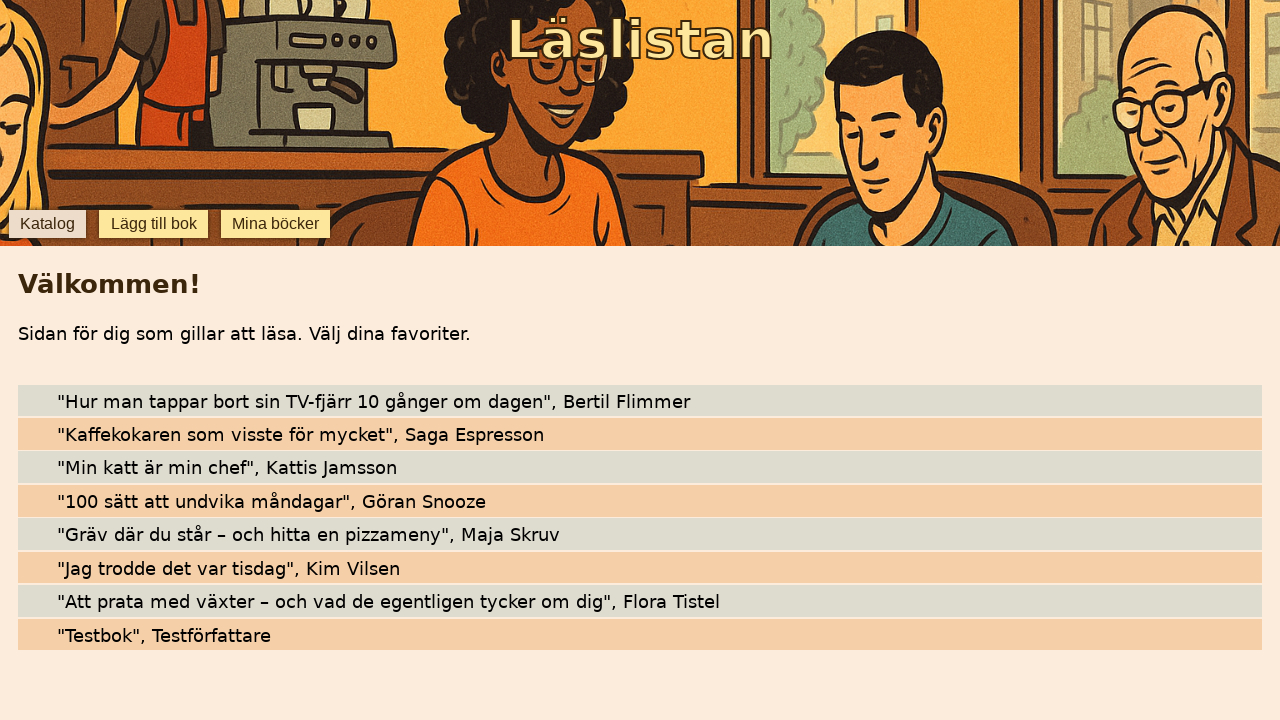

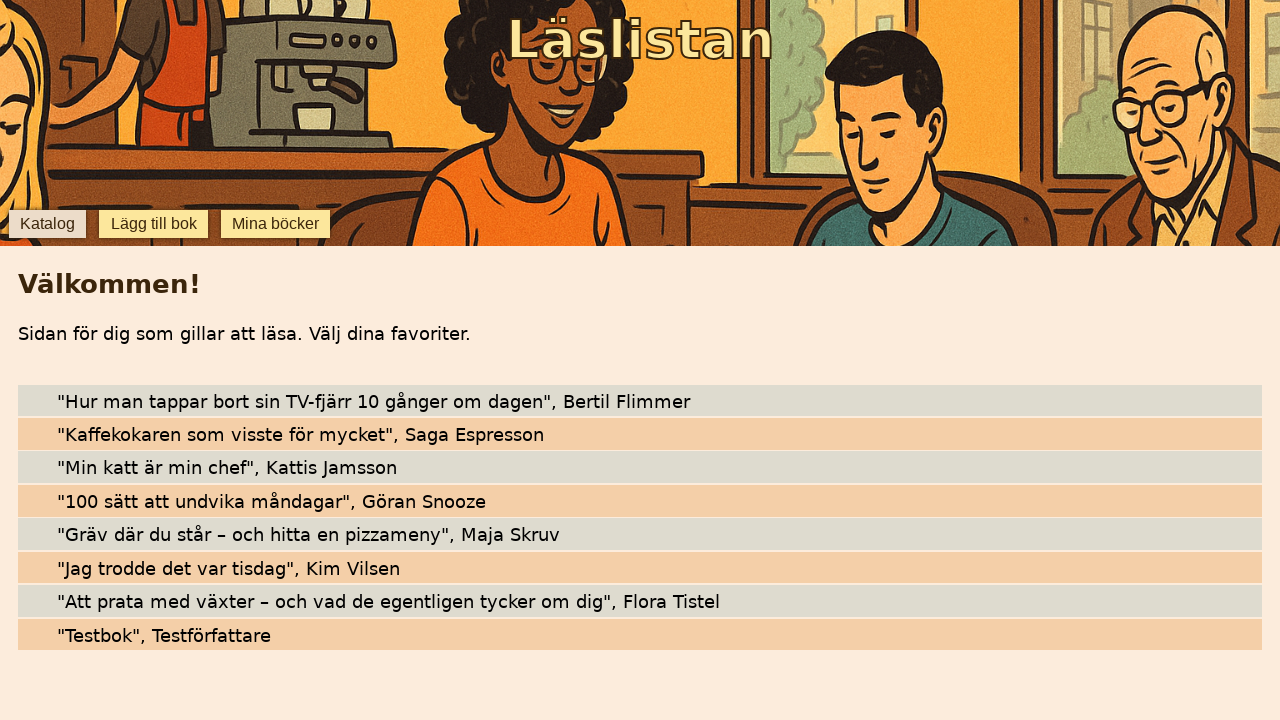